Fills out the practice form with an invalid email format and verifies that validation fails

Starting URL: https://demoqa.com/automation-practice-form

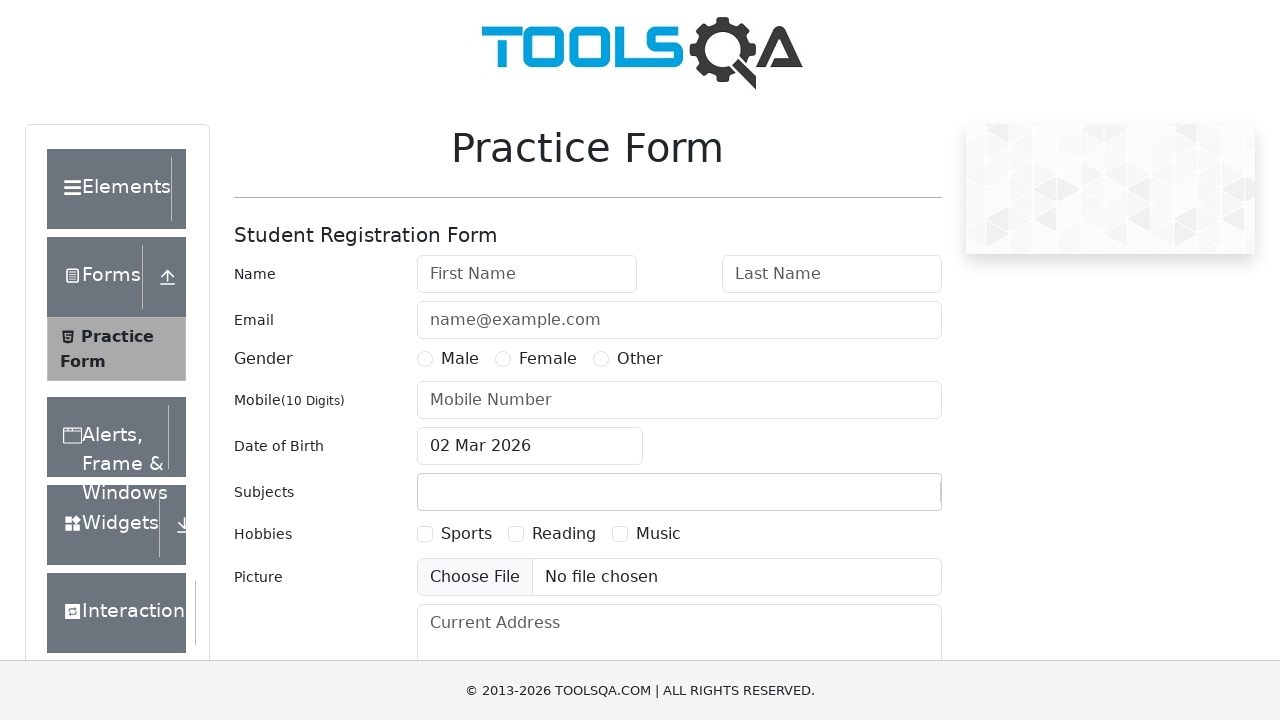

Scrolled to submit button to make form visible
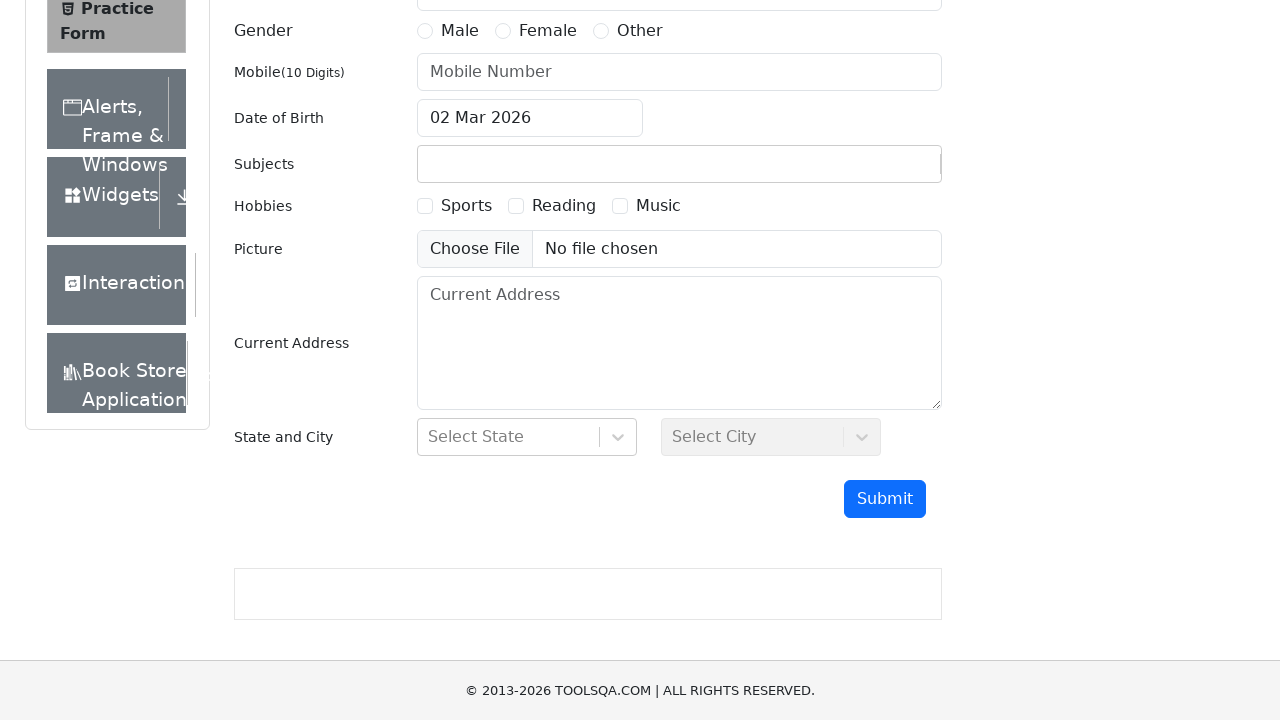

Filled first name field with 'Leonardo' on #firstName
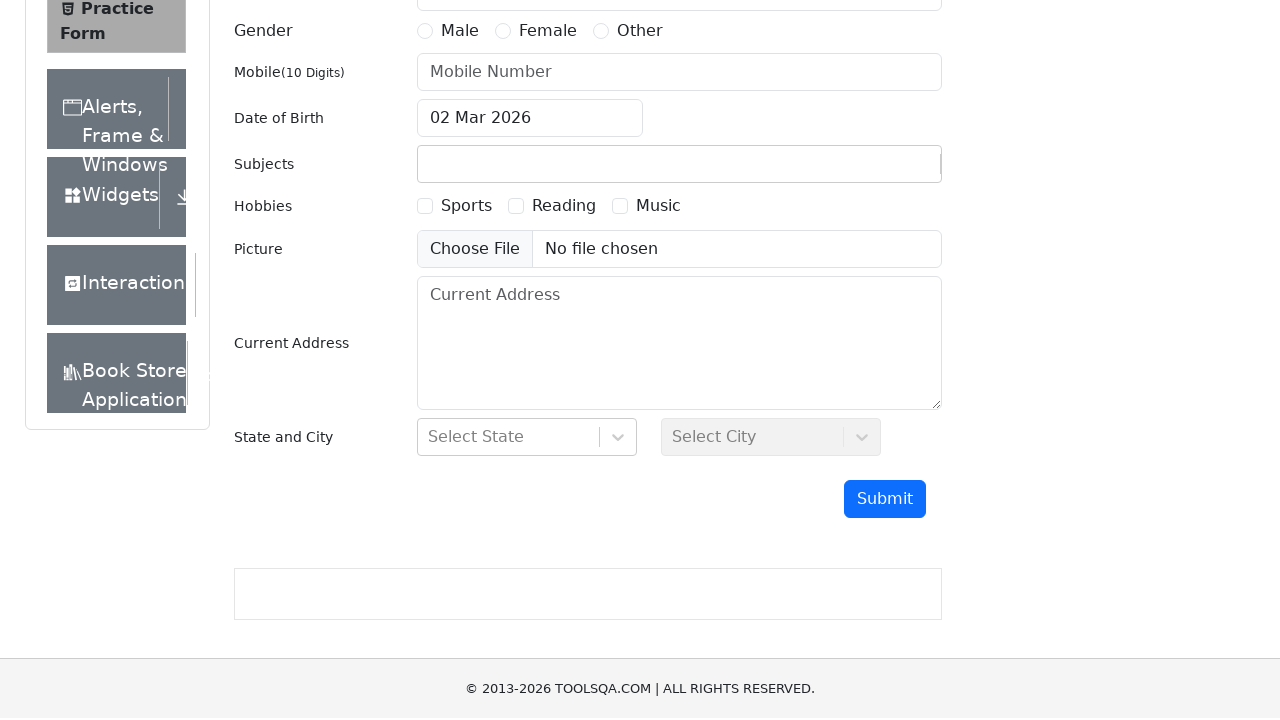

Filled last name field with 'Yaranga' on #lastName
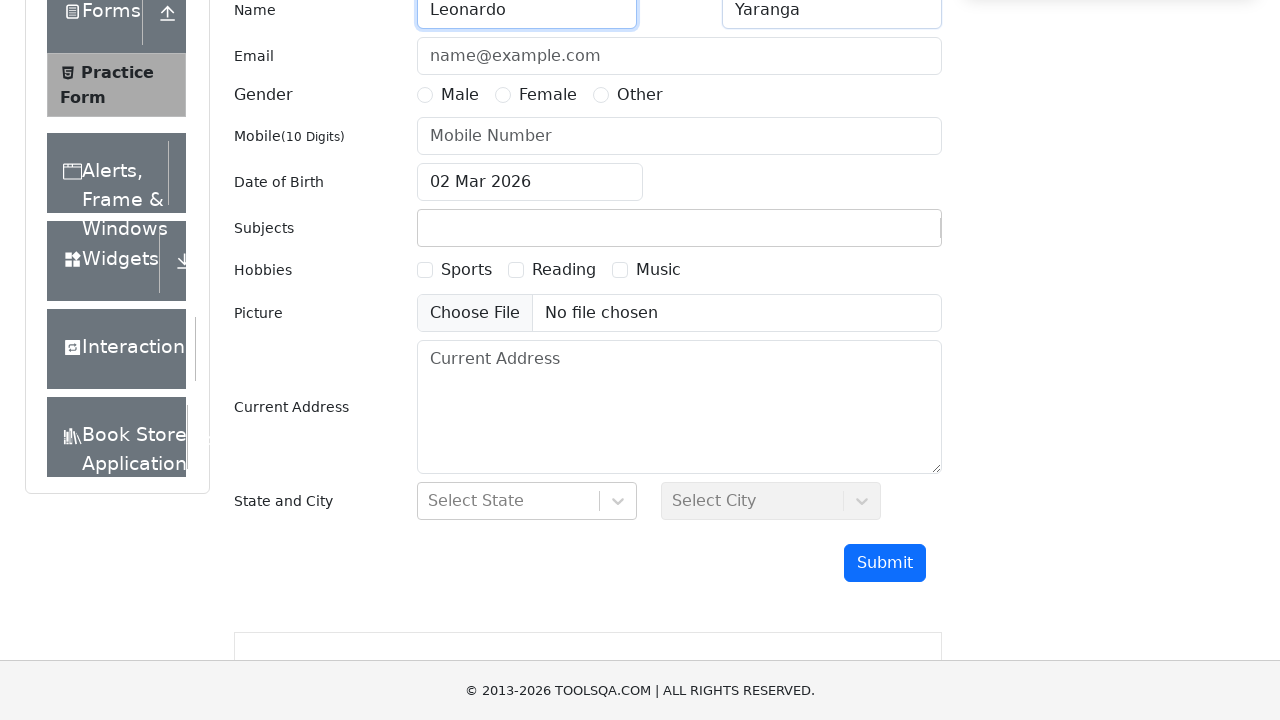

Filled email field with invalid format 'leonardoY' (missing domain) on #userEmail
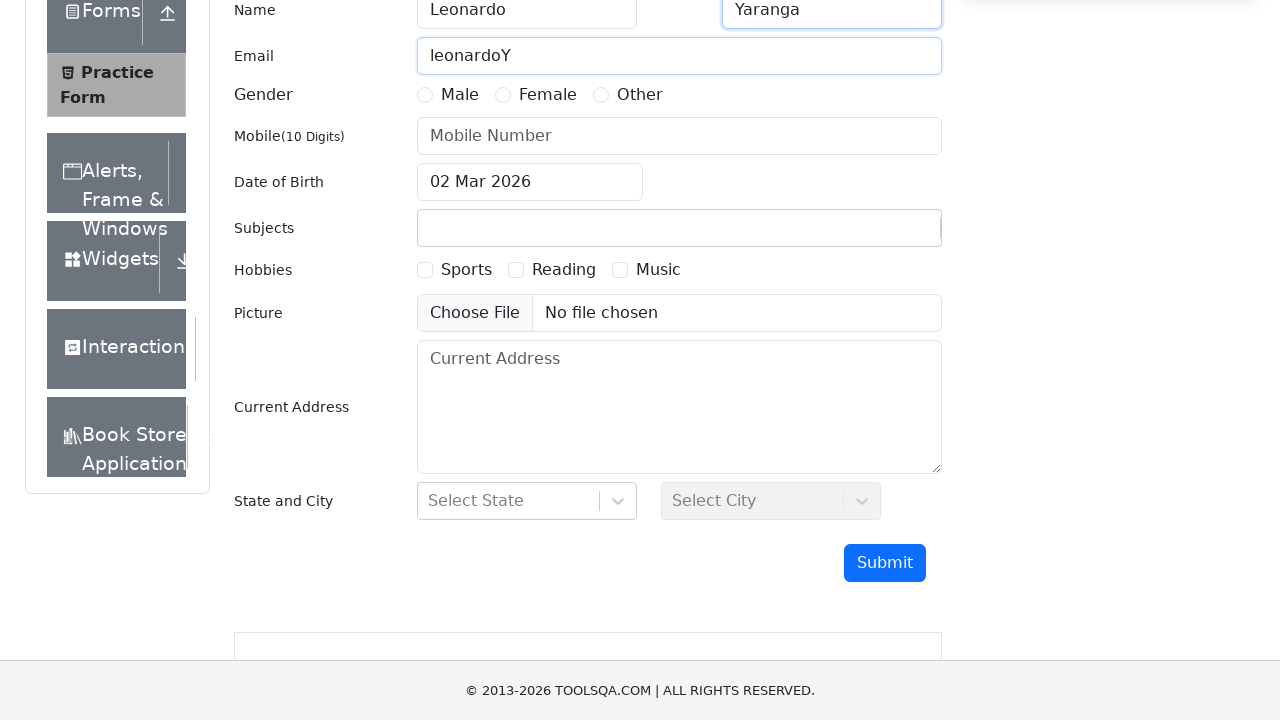

Selected Male gender option at (460, 95) on label[for='gender-radio-1']
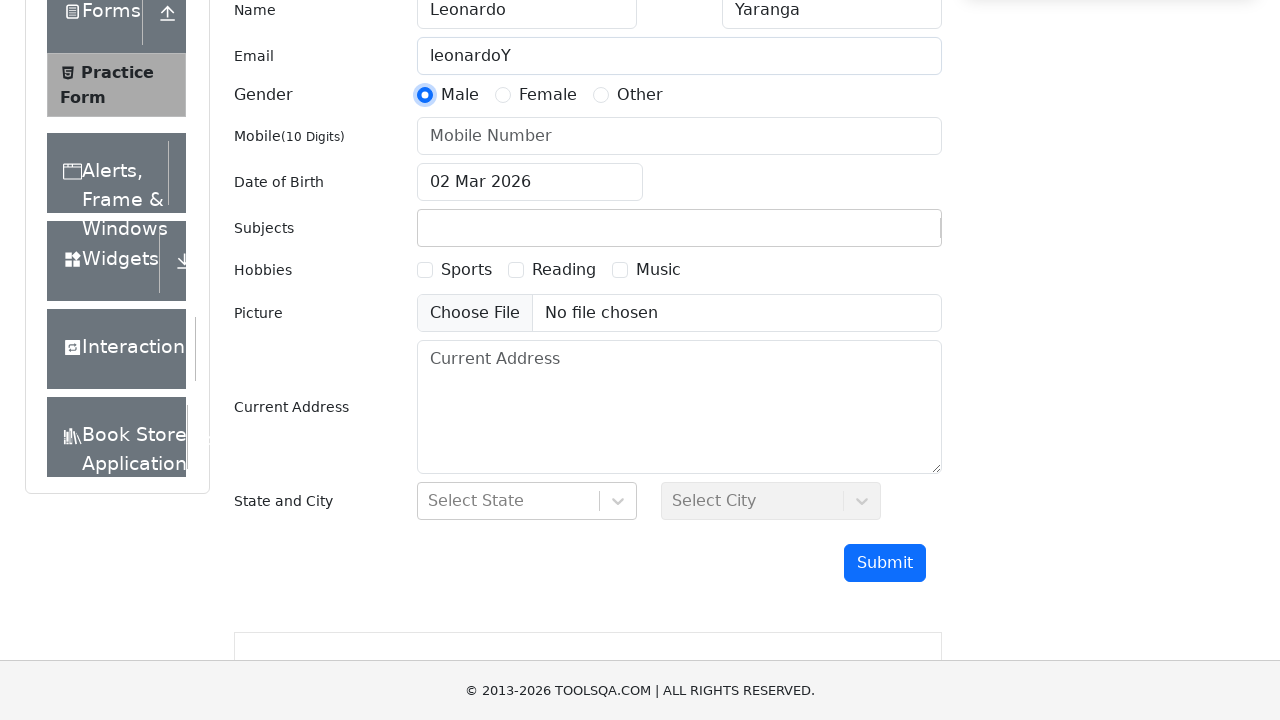

Filled phone number field with '012345678901141' on #userNumber
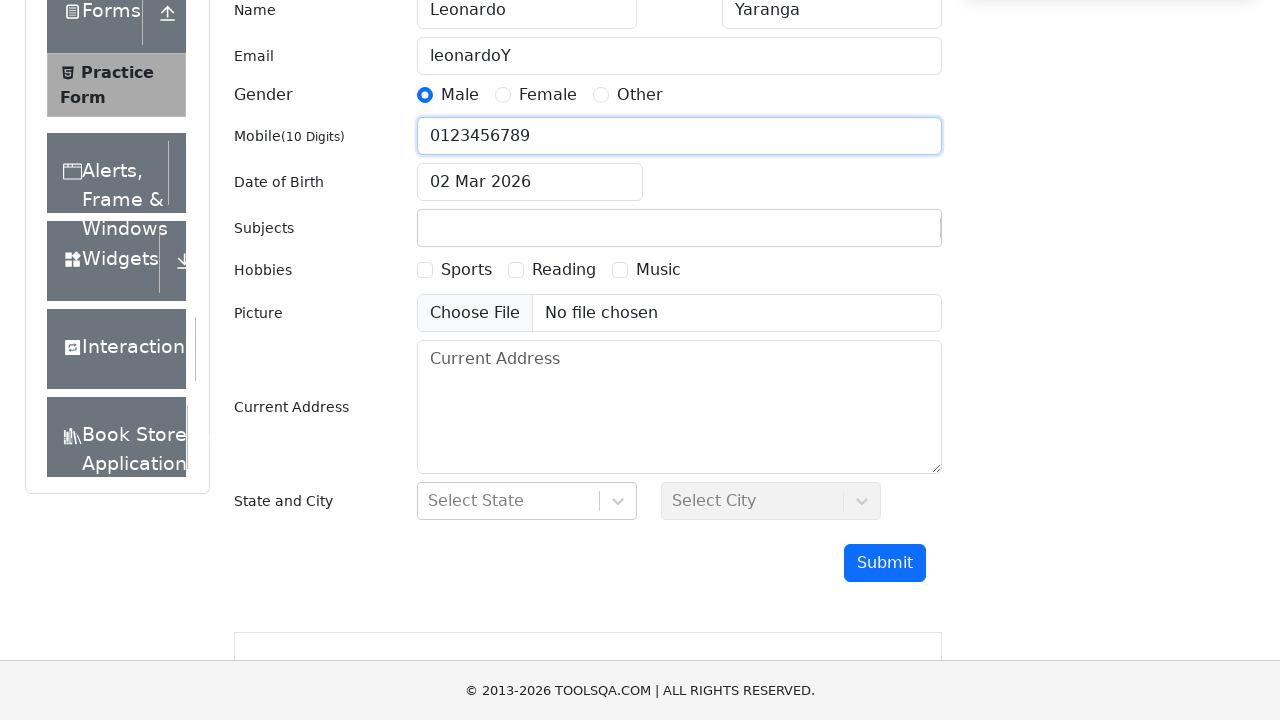

Filled subject input field with 'Math' on #subjectsInput
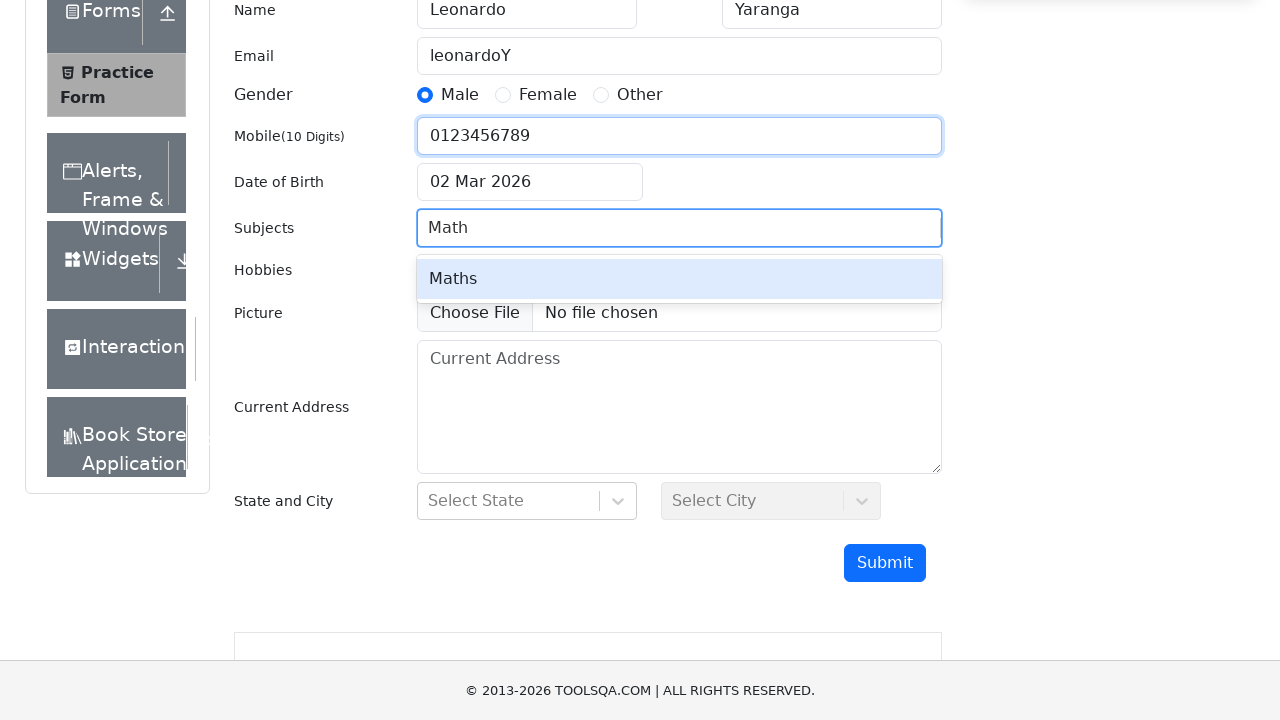

Pressed Enter to confirm subject selection
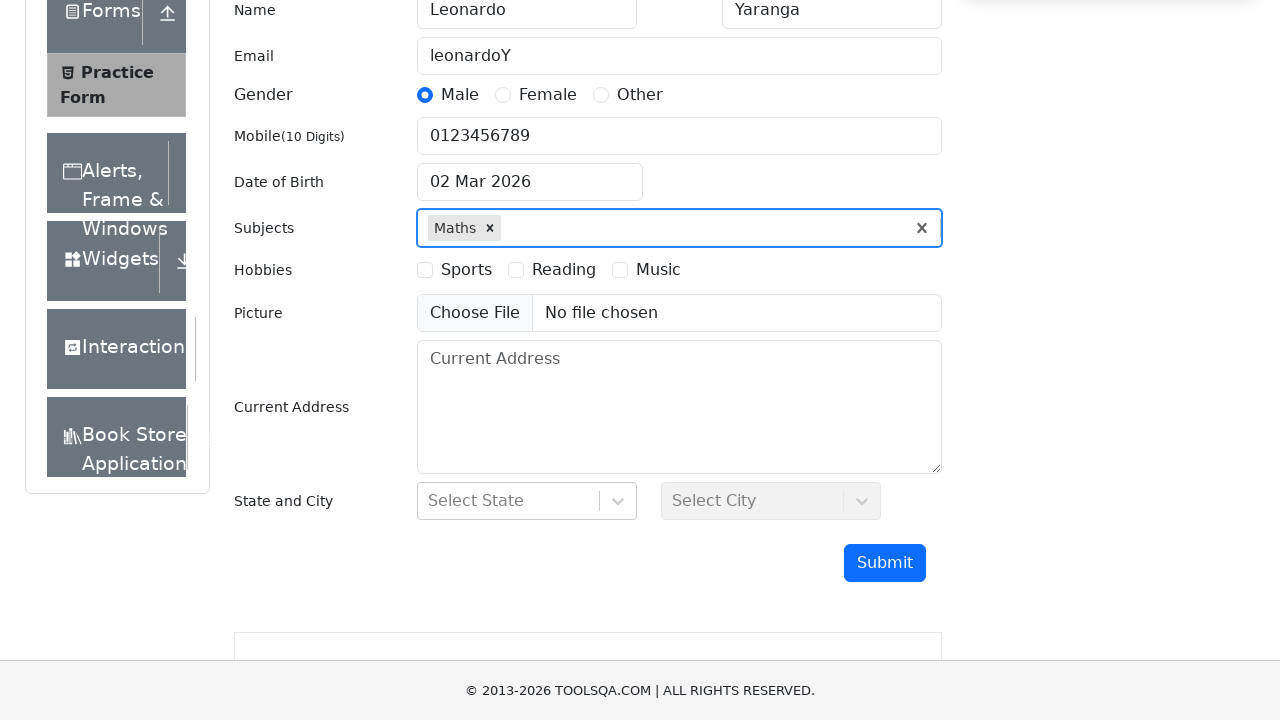

Pressed Escape to close subject dropdown
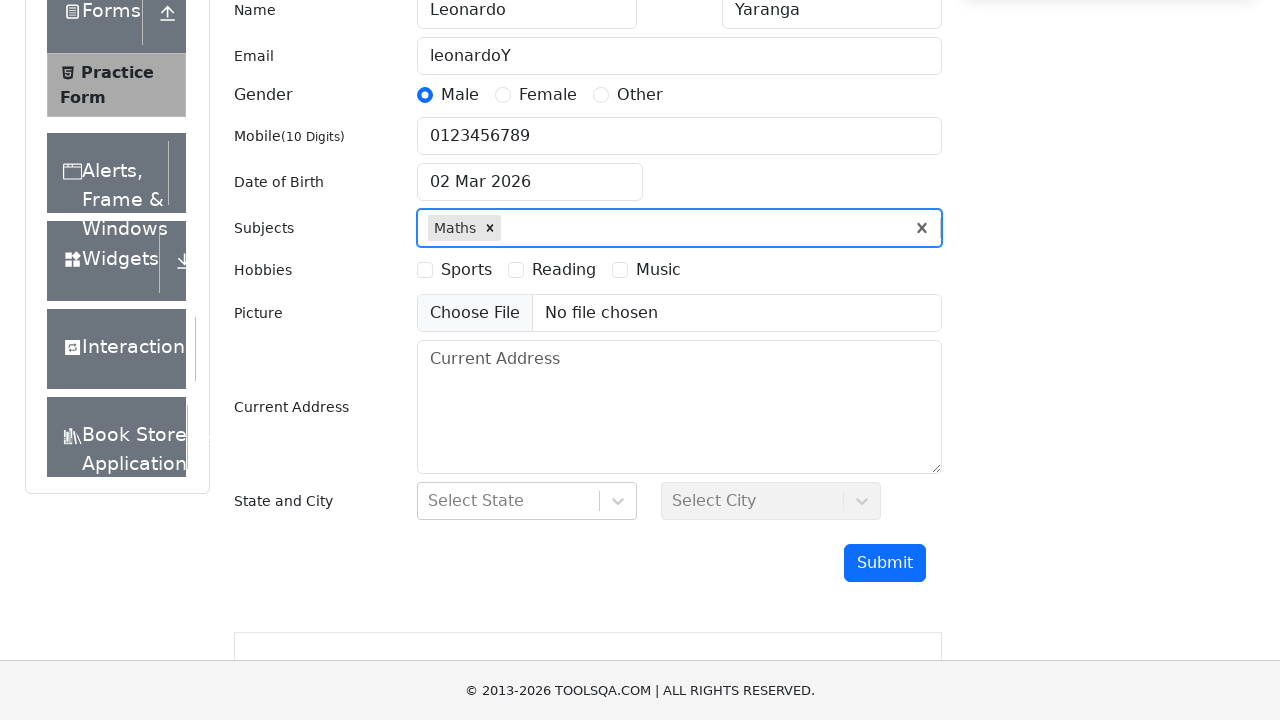

Selected Sports hobby checkbox at (466, 270) on label[for='hobbies-checkbox-1']
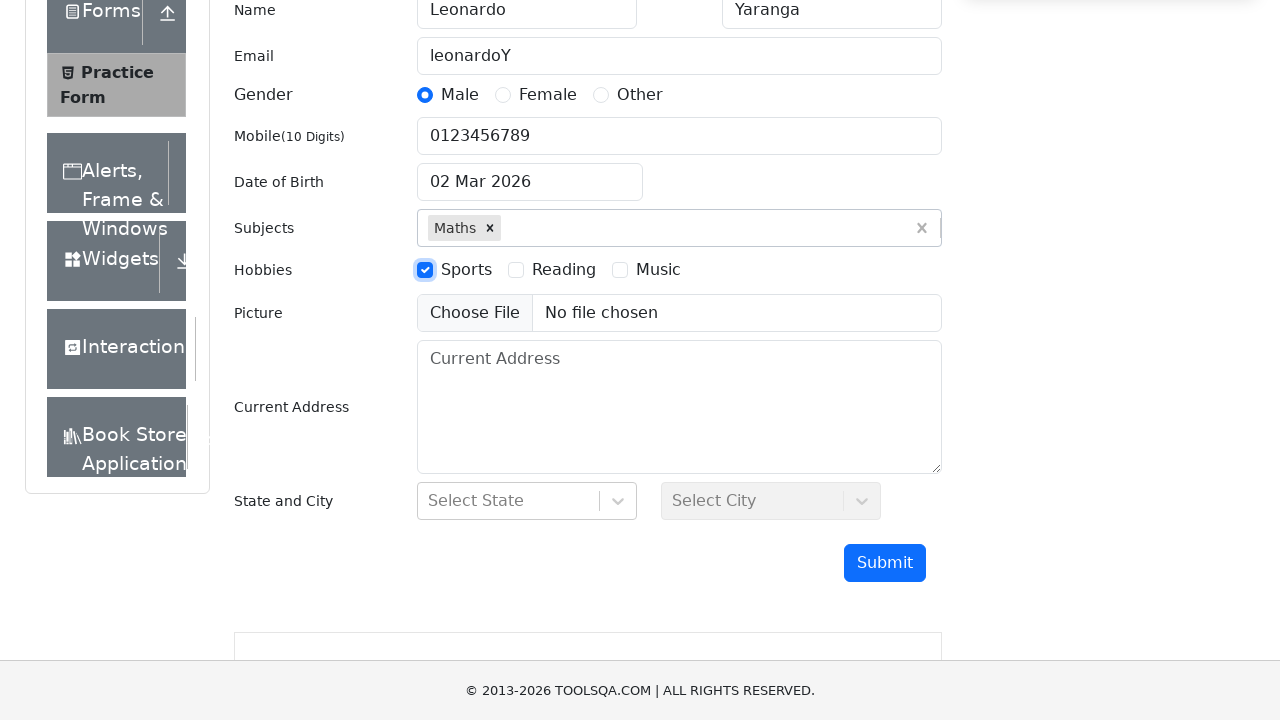

Filled current address field with 'Calle 123' on #currentAddress
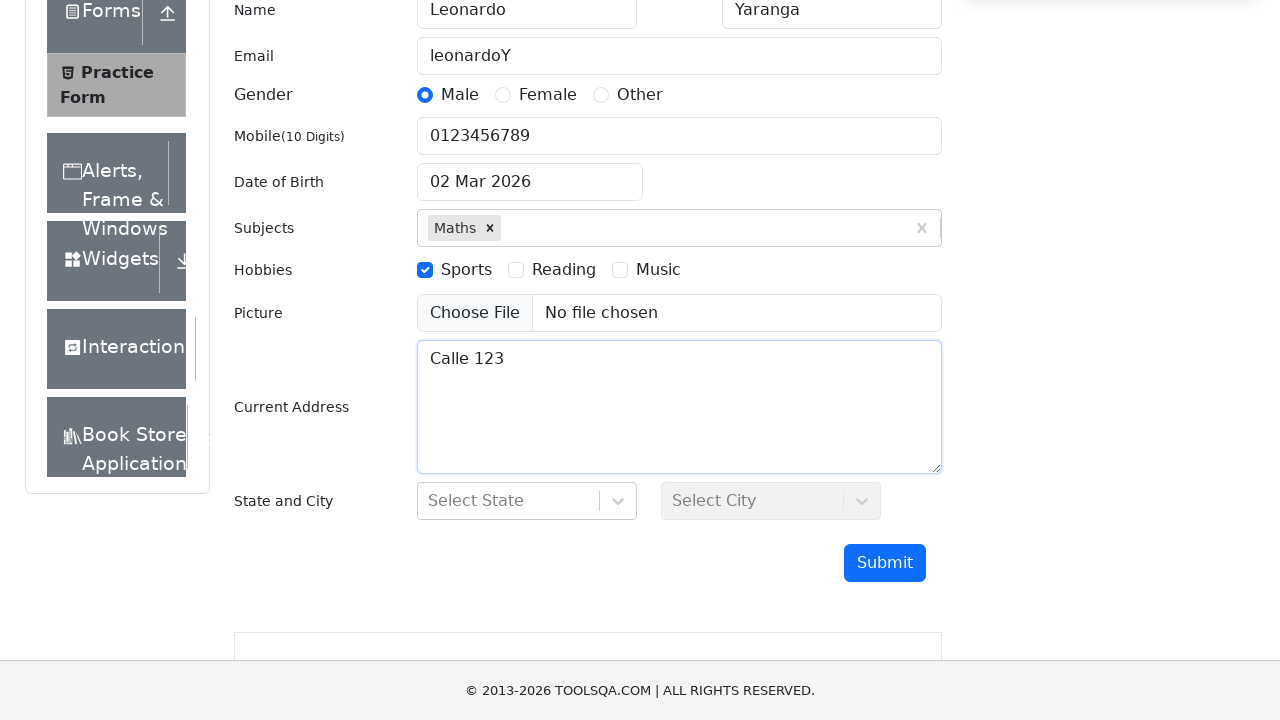

Filled state selection field with 'NCR' on #react-select-3-input
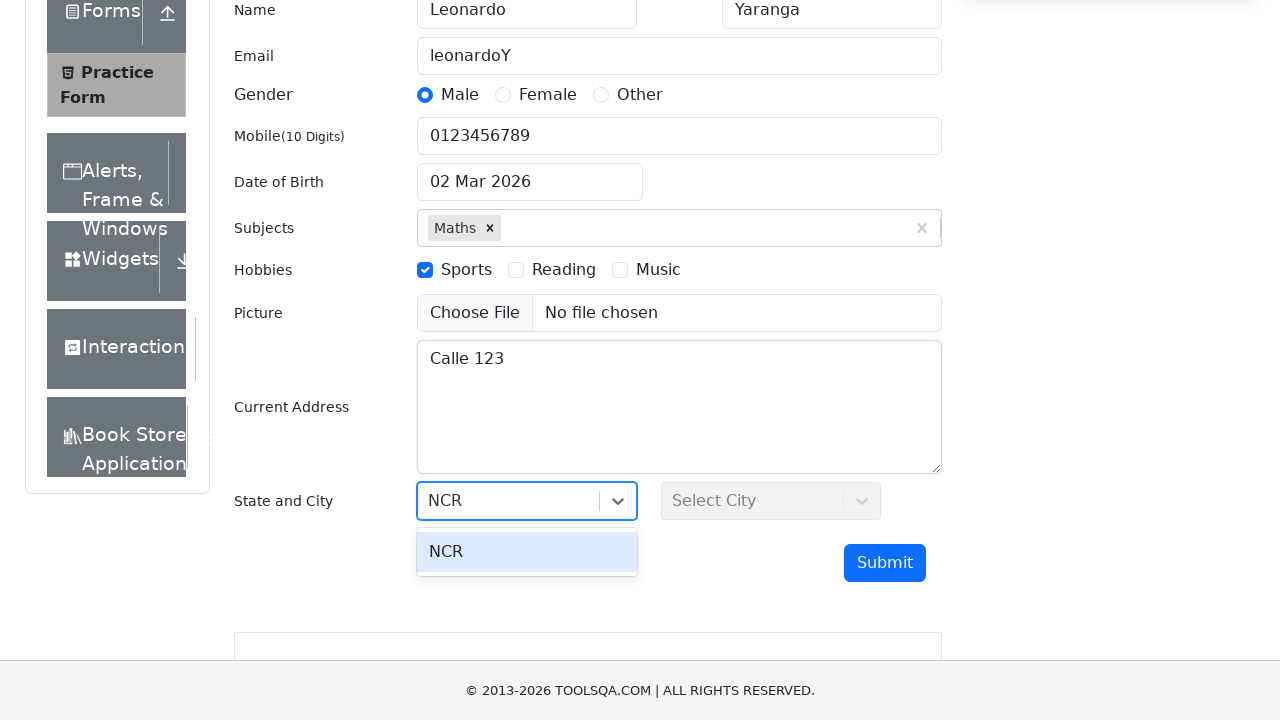

Pressed Enter to confirm state selection
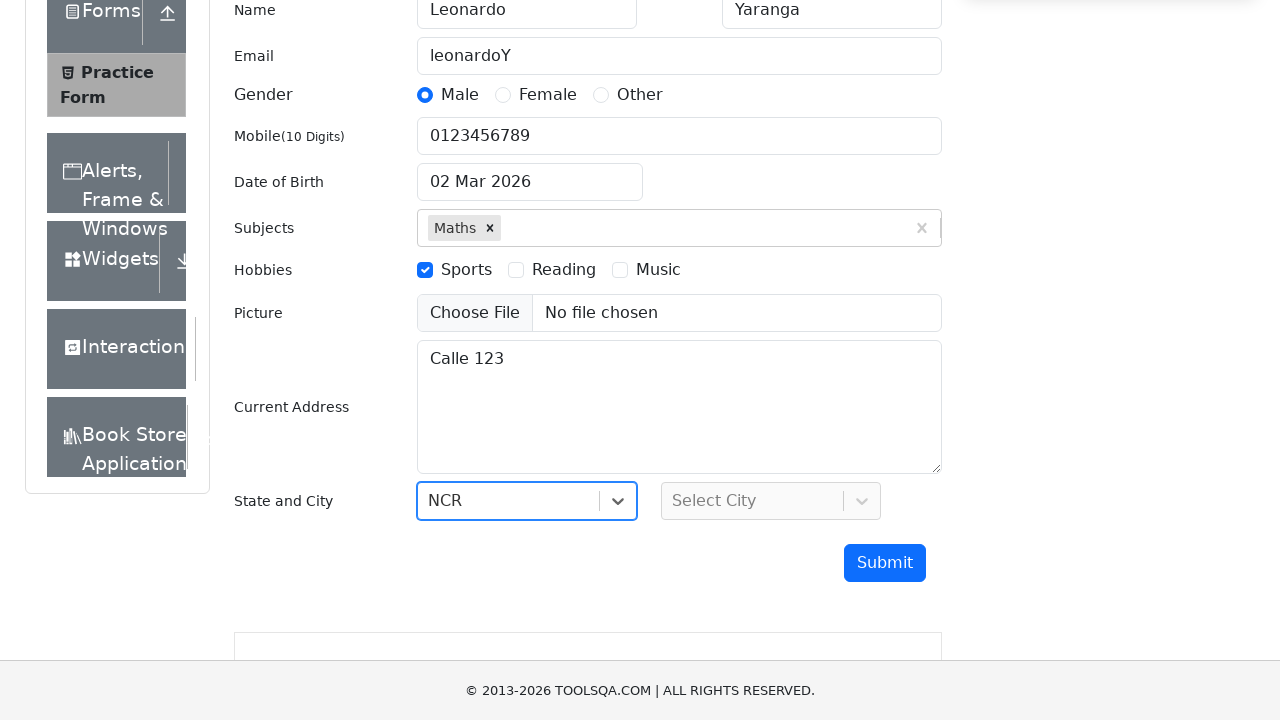

Filled city selection field with 'Delhi' on #react-select-4-input
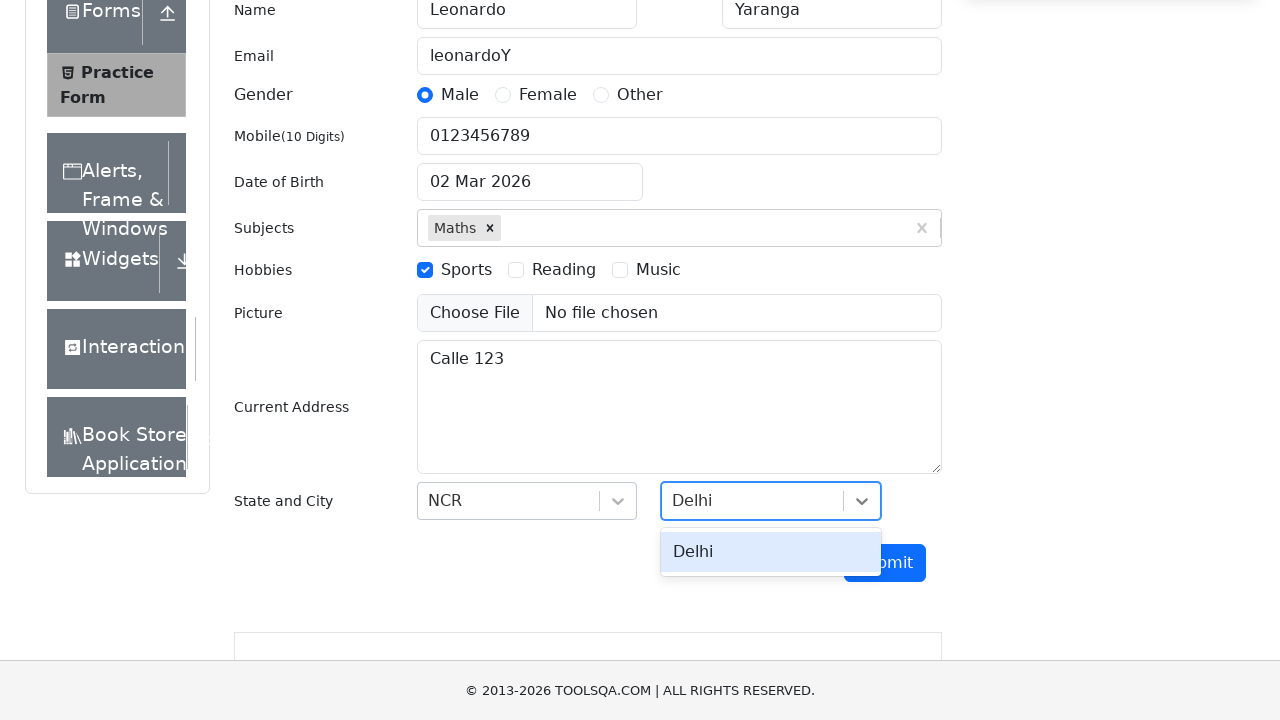

Pressed Enter to confirm city selection
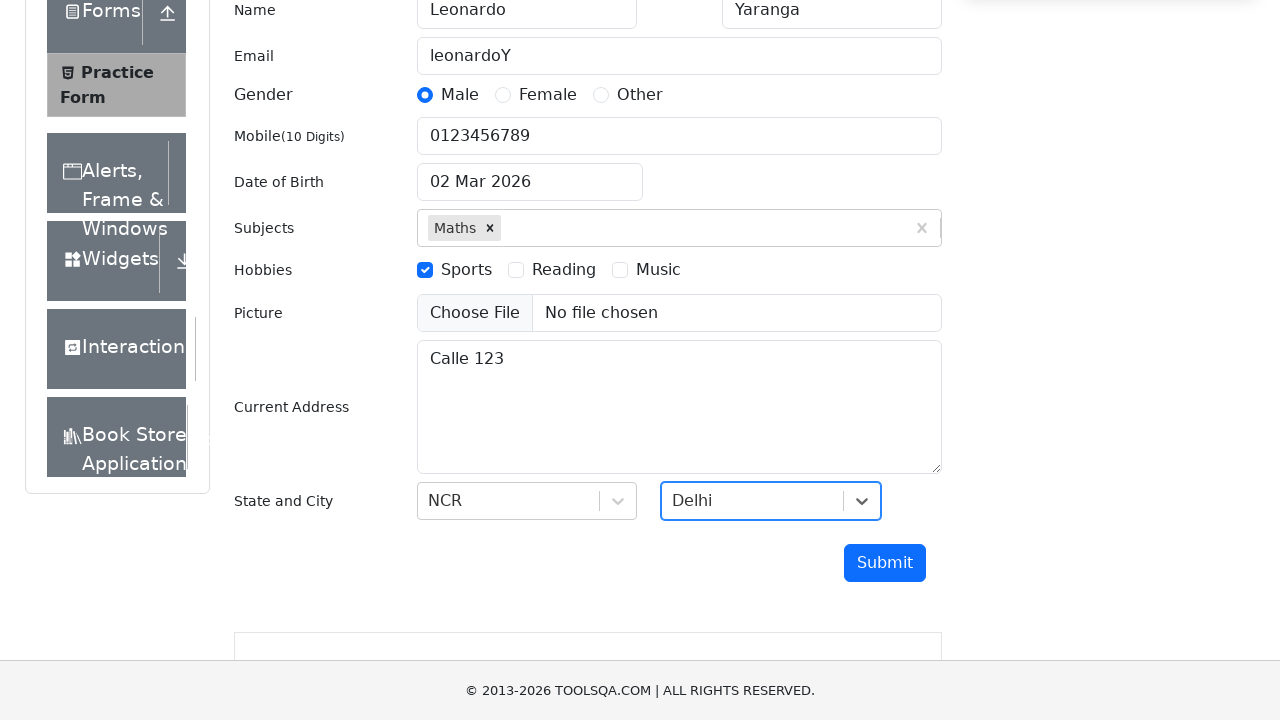

Submitted the form by pressing Enter on submit button on #submit
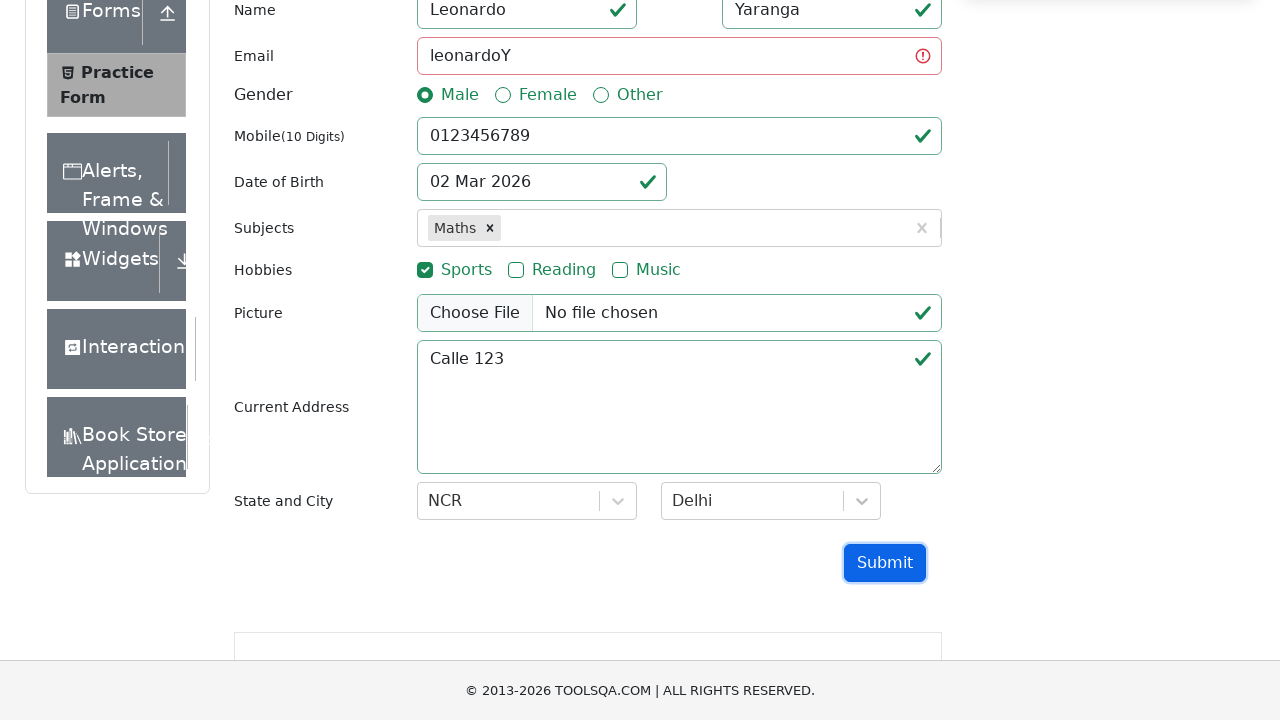

Verified that form validation error appeared (form has was-validated class)
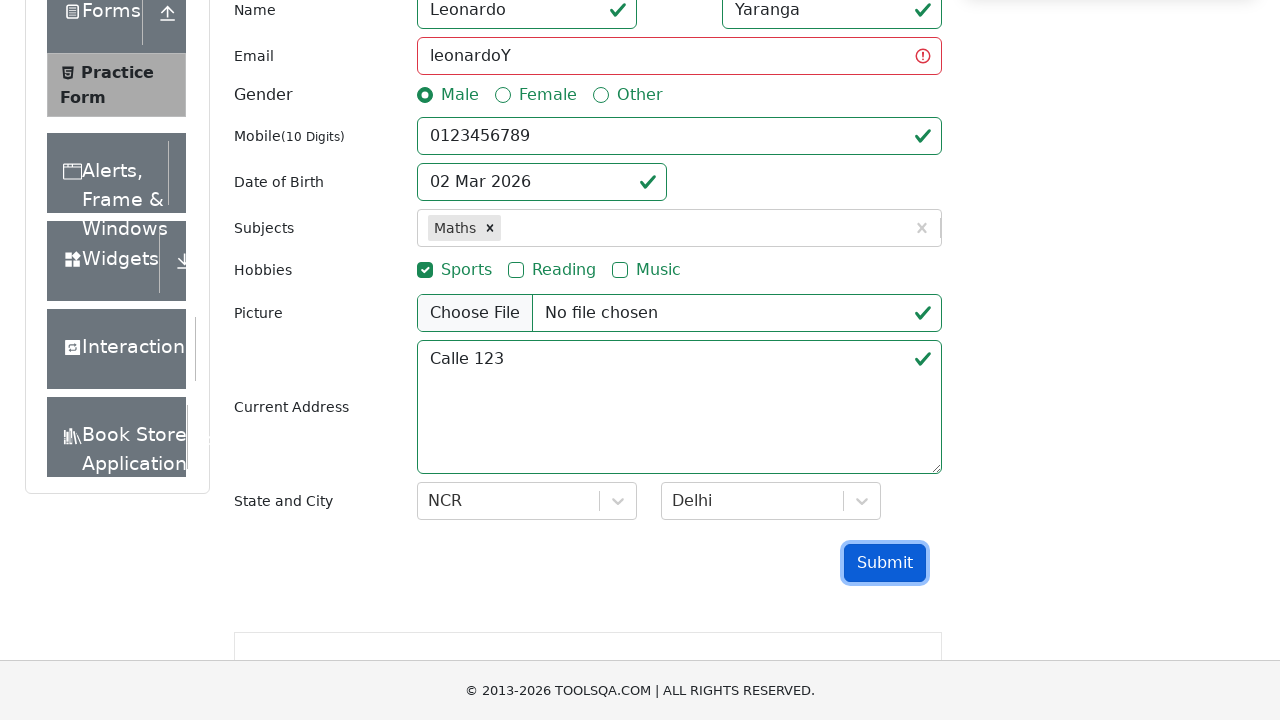

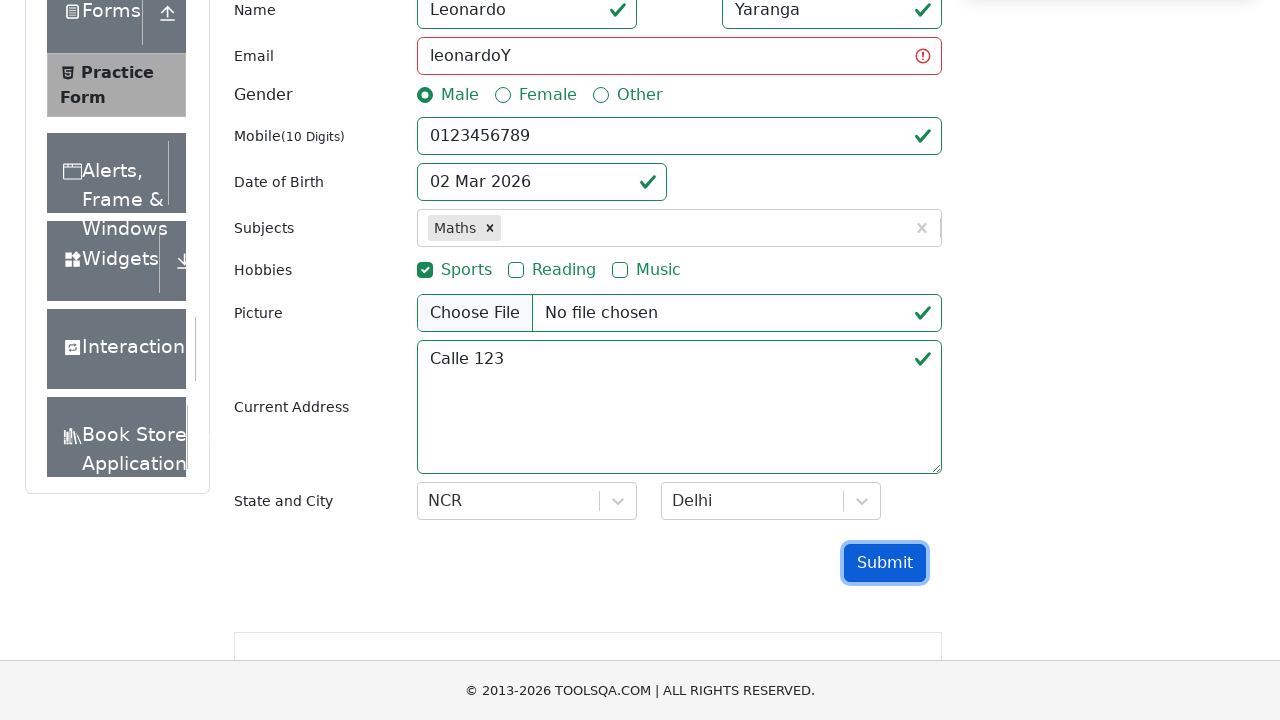